Tests dynamic element visibility on a demo page by attempting to click a button that becomes visible after 5 seconds, demonstrating handling of dynamically appearing elements.

Starting URL: https://demoqa.com/dynamic-properties

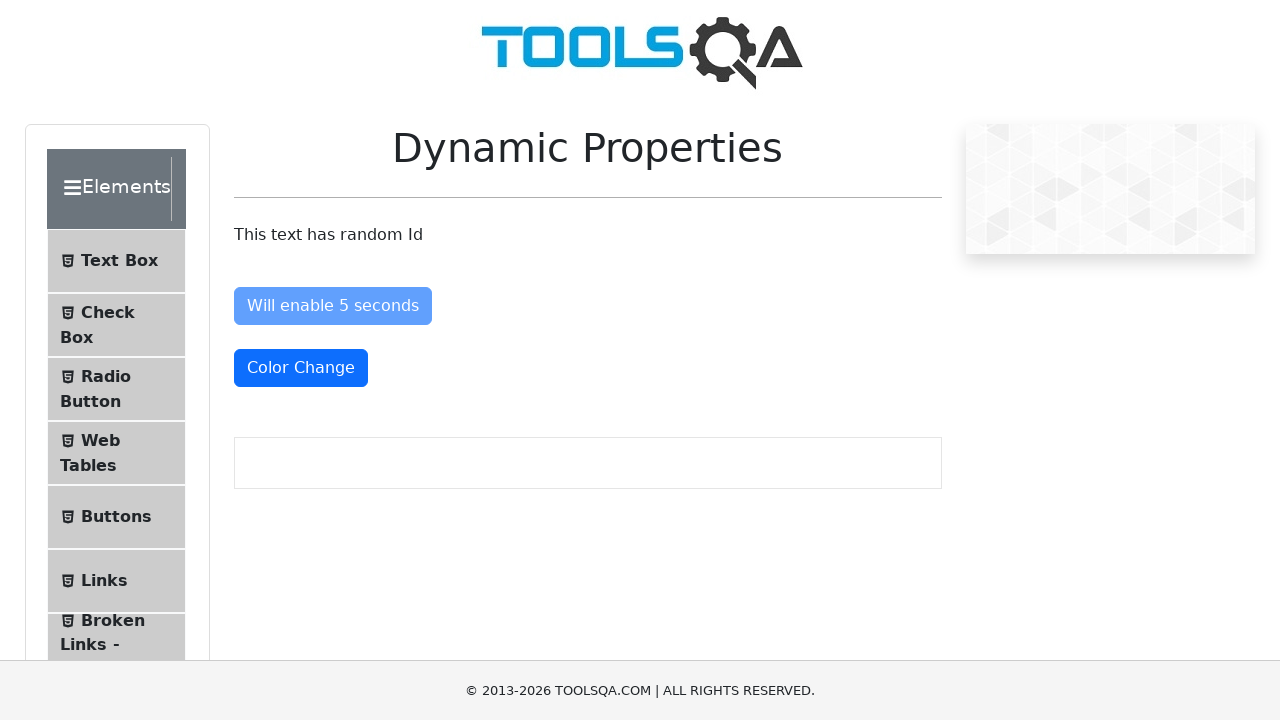

Reloaded the page to reset timing
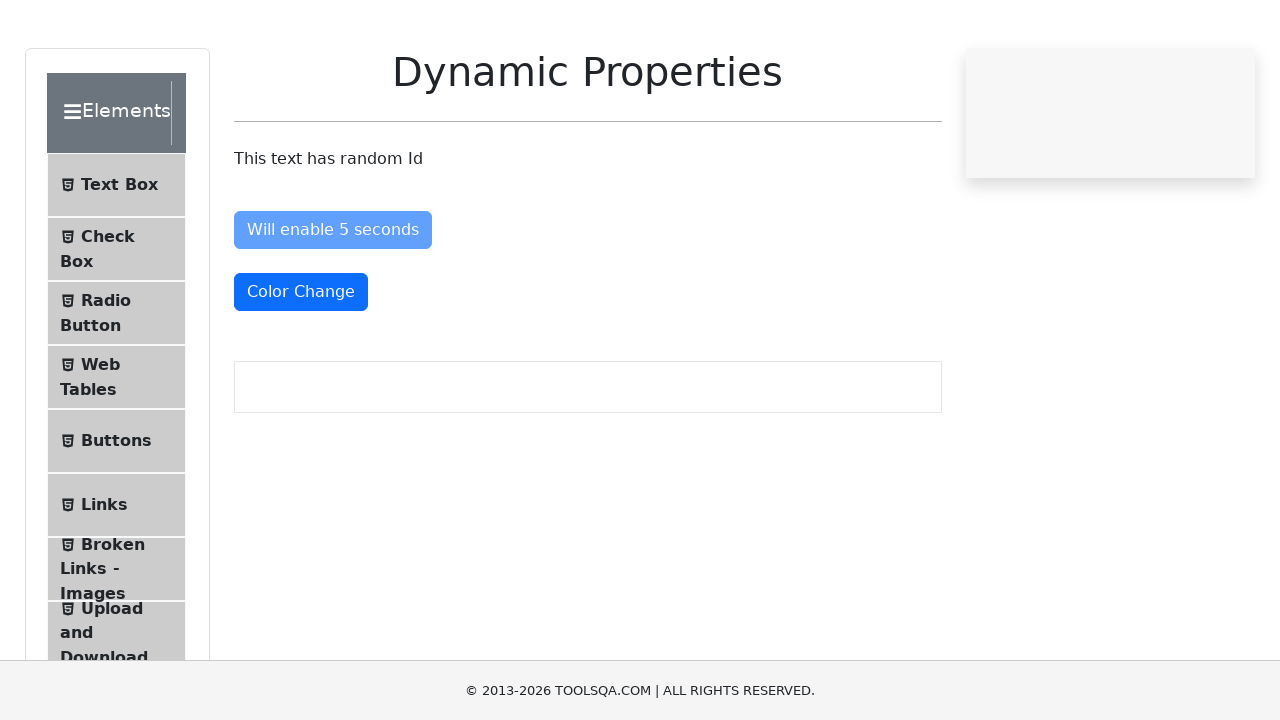

Waited for 'Visible After 5 Seconds' button to appear and become visible
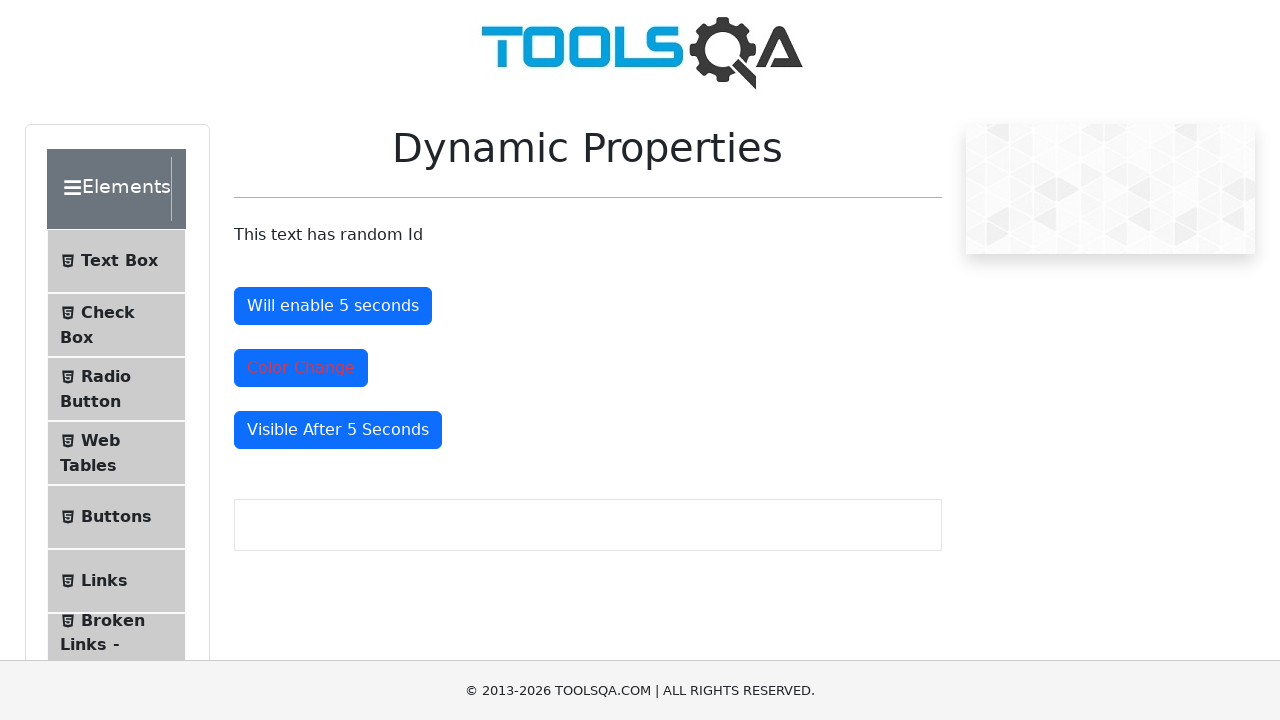

Clicked the dynamically visible button at (338, 430) on xpath=//button[@id="visibleAfter"]
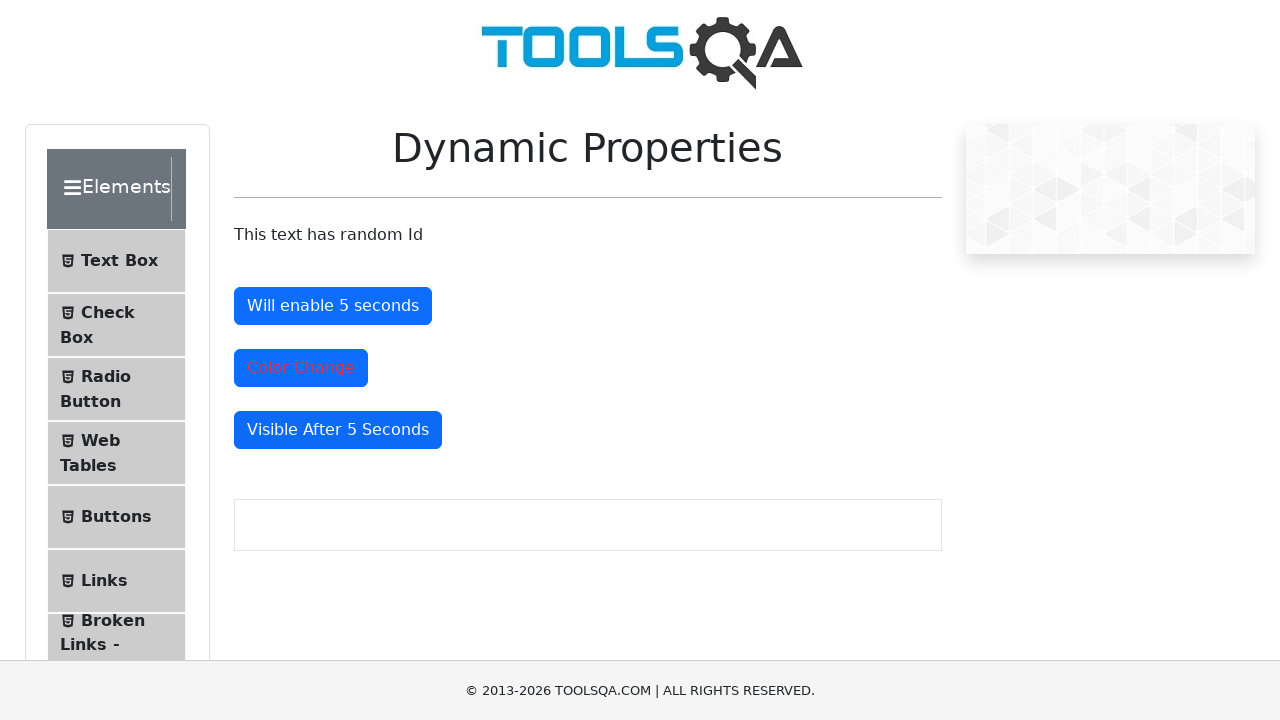

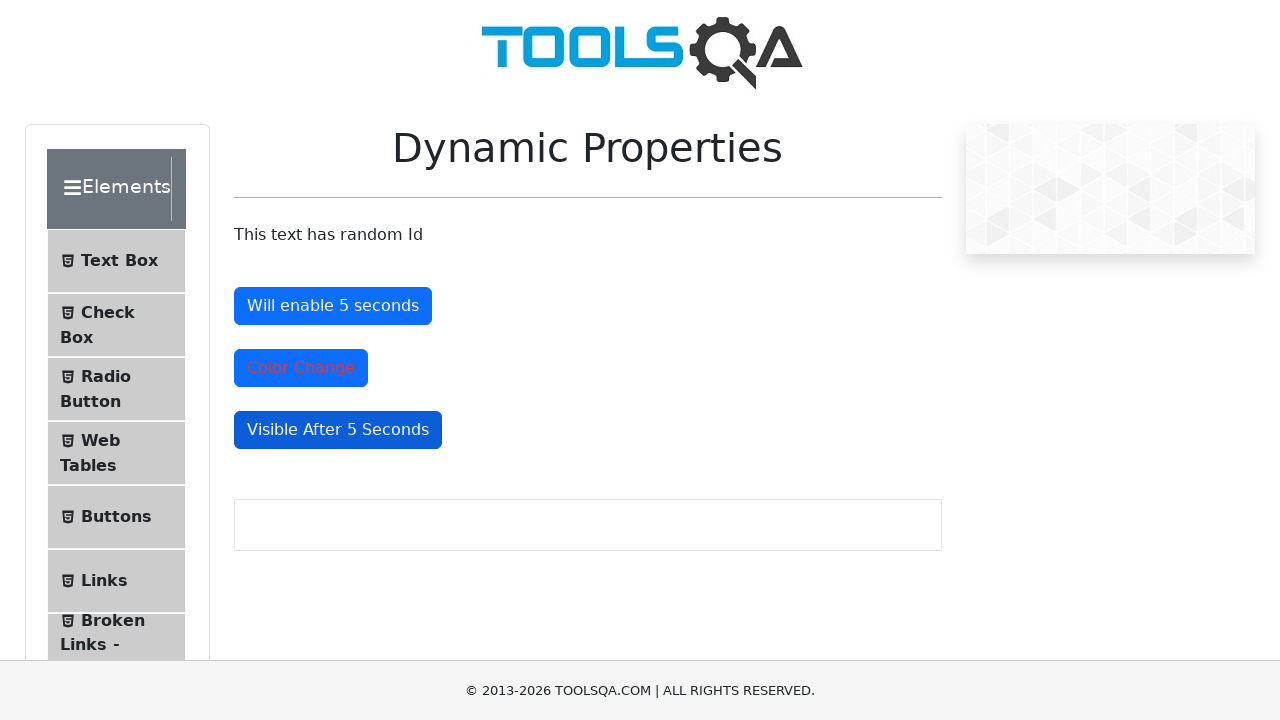